Scrolls to and verifies the Quality Assurance Services section is visible

Starting URL: https://www.recodesolutions.com

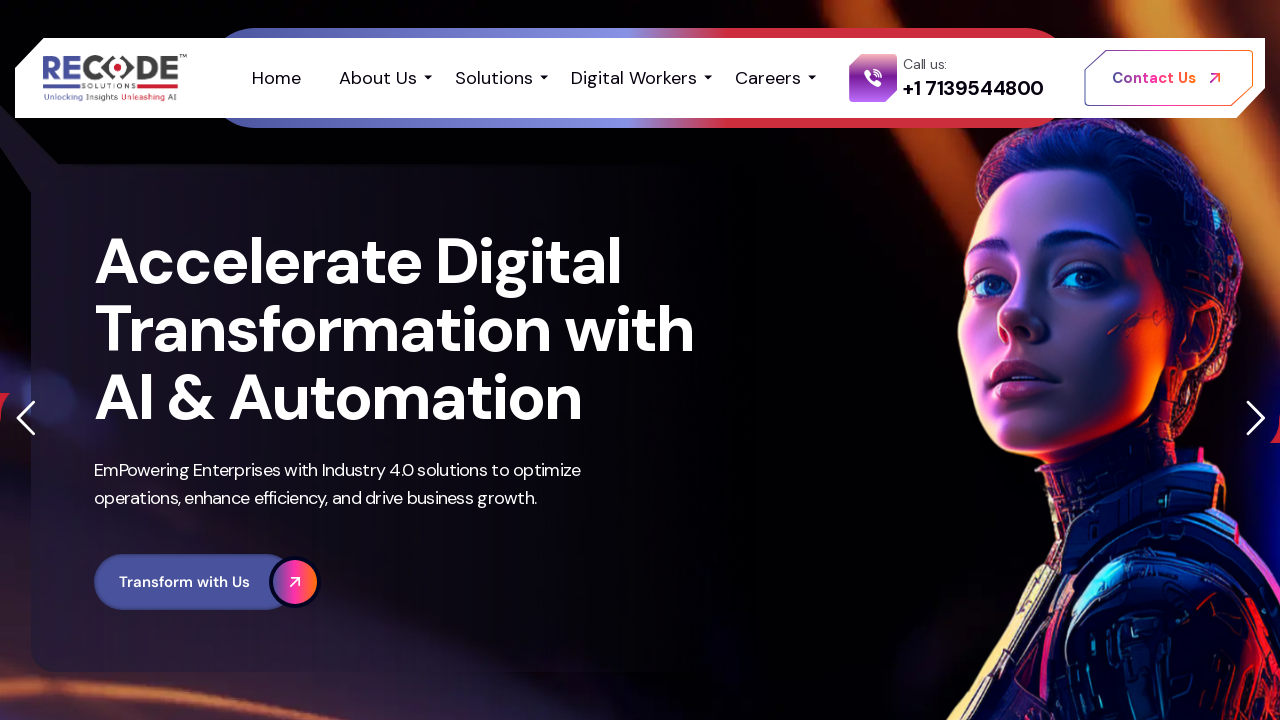

Located Quality Assurance Services section element
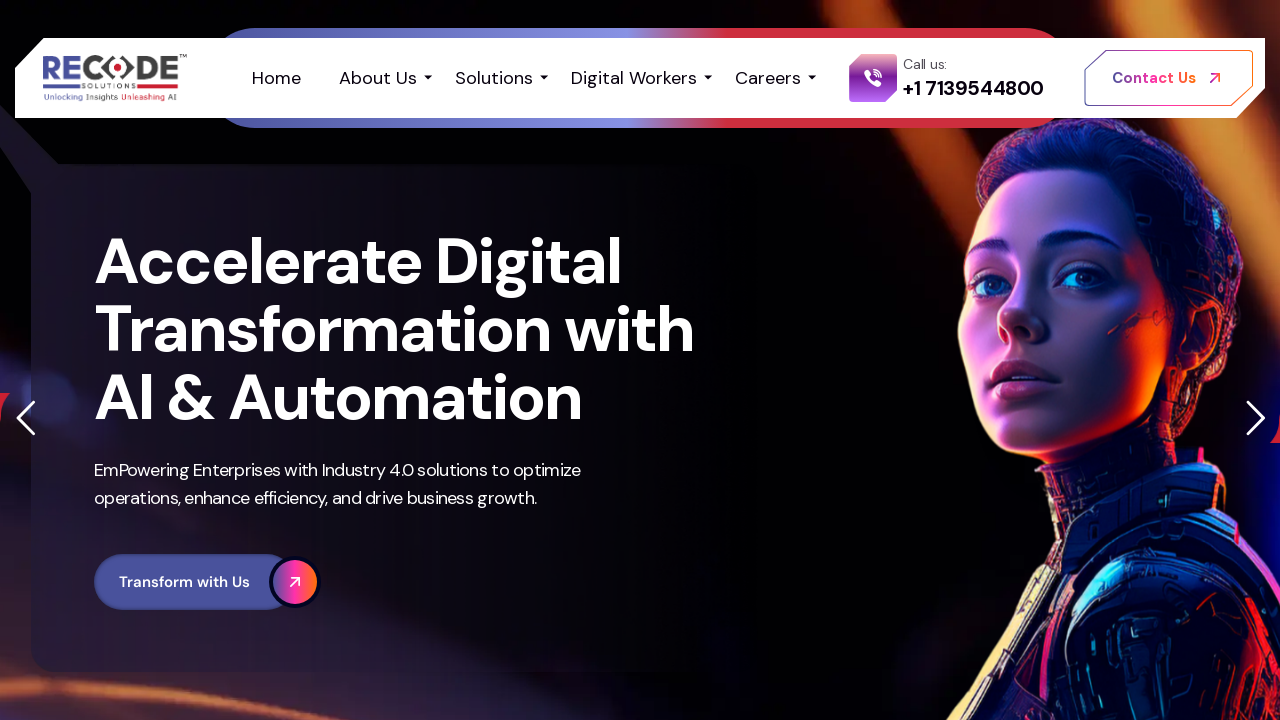

Scrolled to Quality Assurance Services section
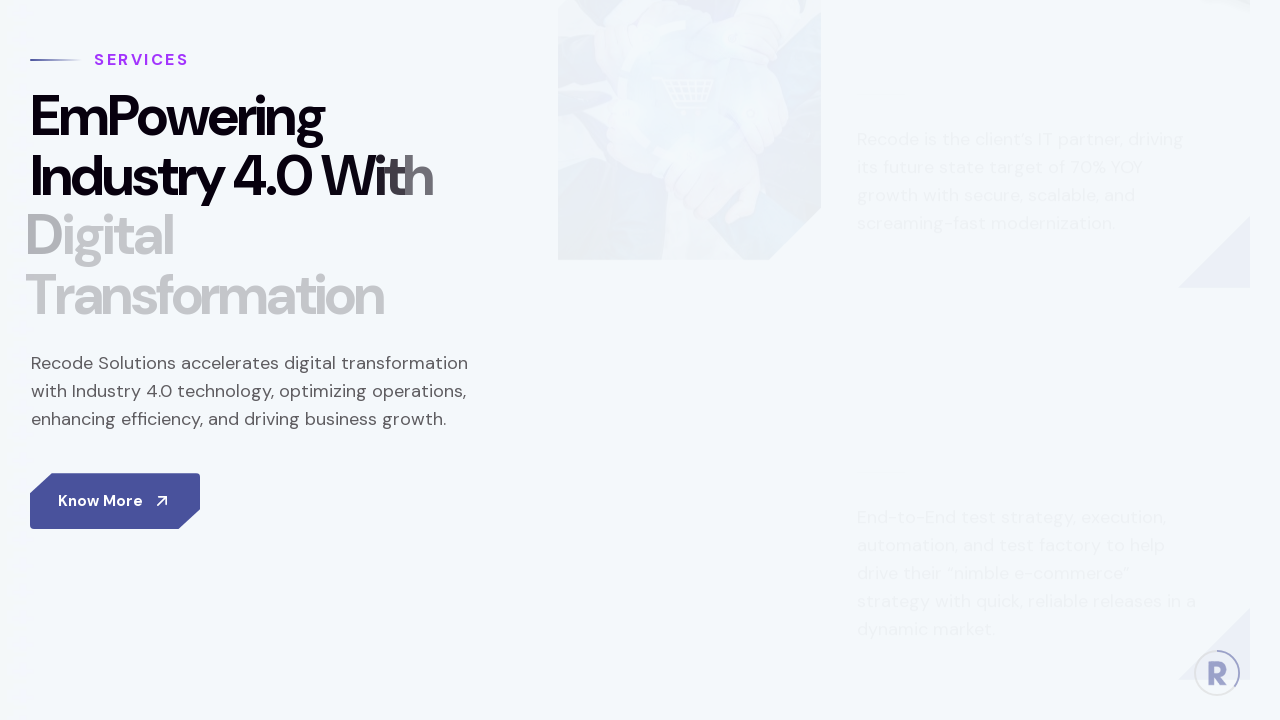

Verified Quality Assurance Services section is visible
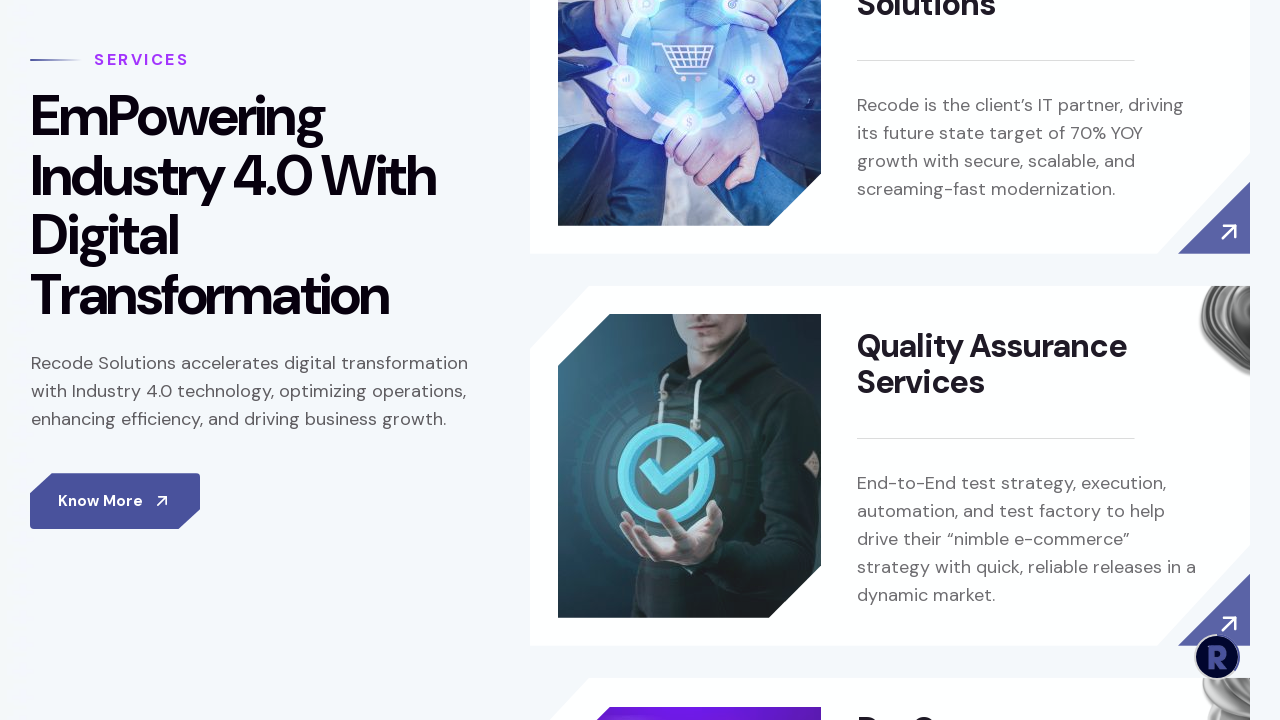

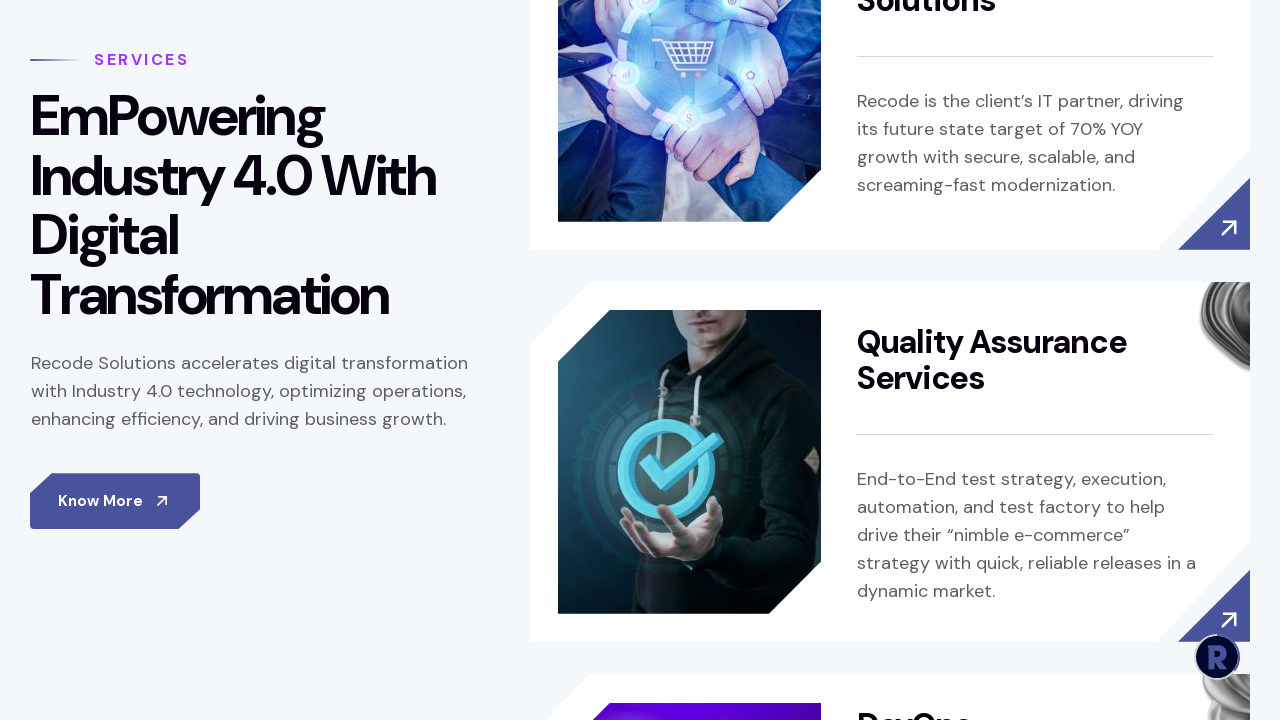